Tests mouse hover functionality by hovering over an element and then performing a context click (right-click) on a "Reload" link within the hover menu.

Starting URL: https://rahulshettyacademy.com/AutomationPractice/

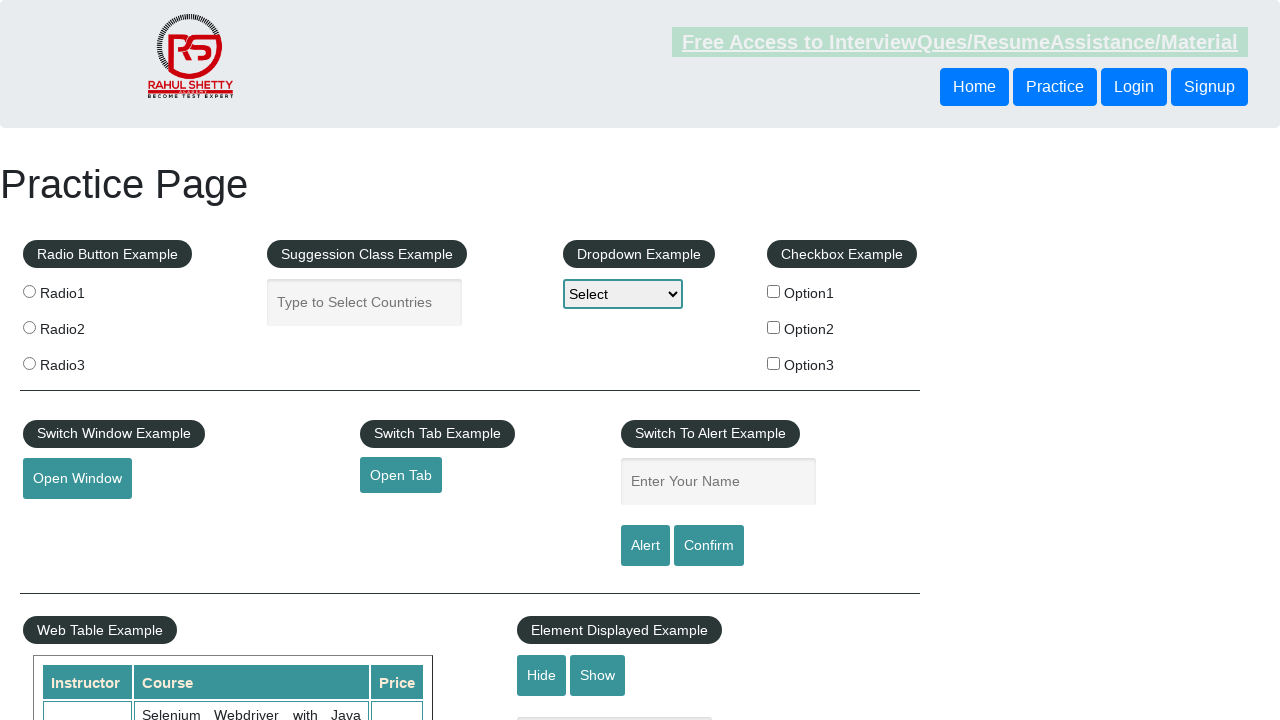

Hovered over mouse hover element to reveal dropdown menu at (83, 361) on #mousehover
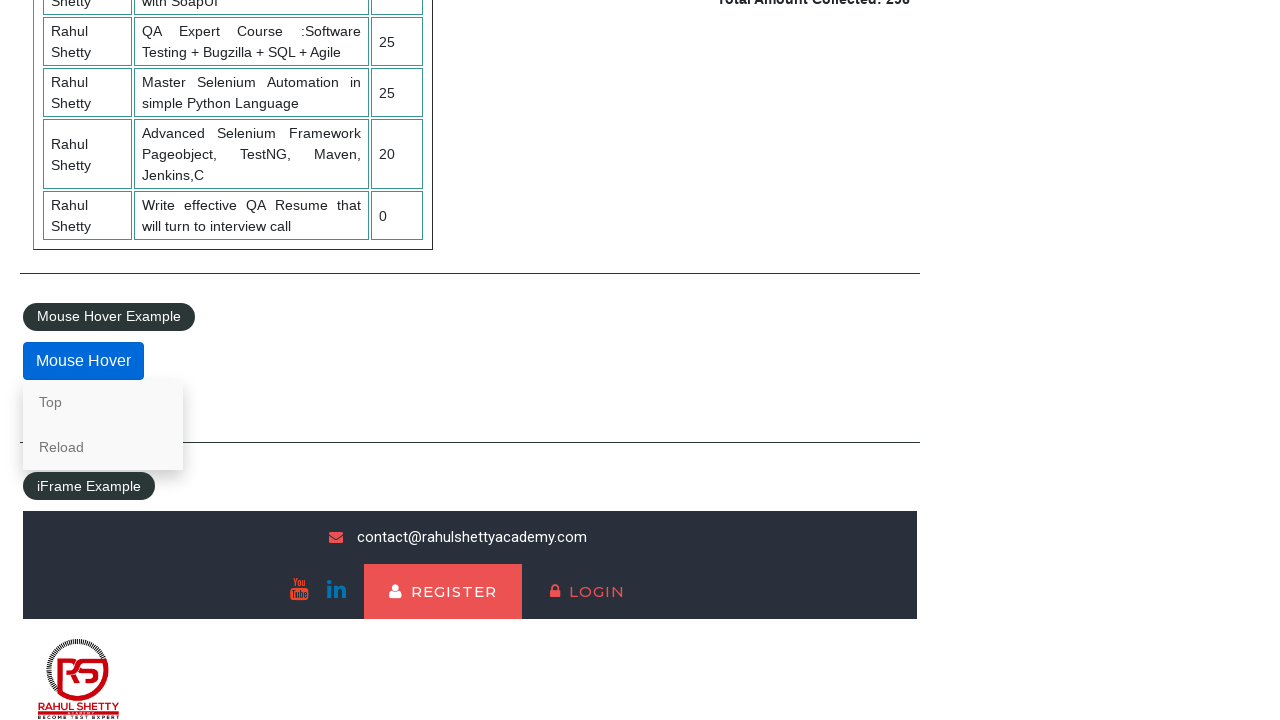

Performed context click (right-click) on Reload link at (103, 447) on text=Reload
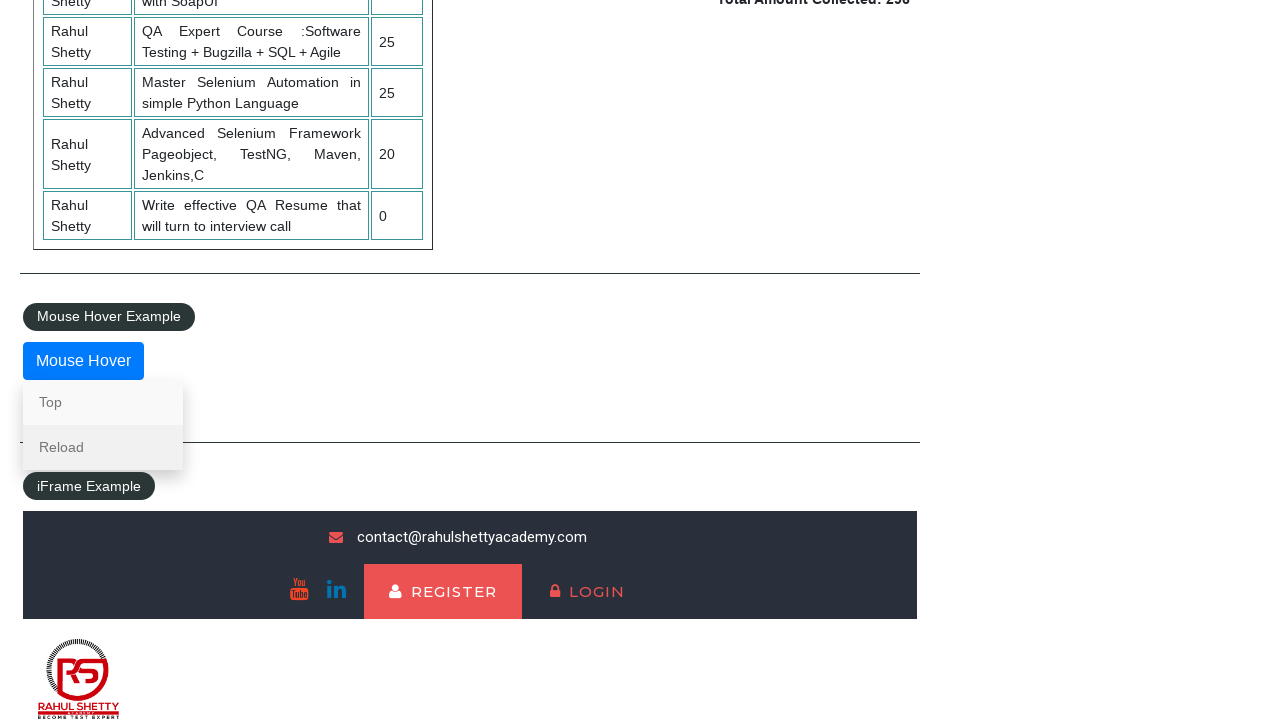

Clicked on Reload link at (103, 447) on text=Reload
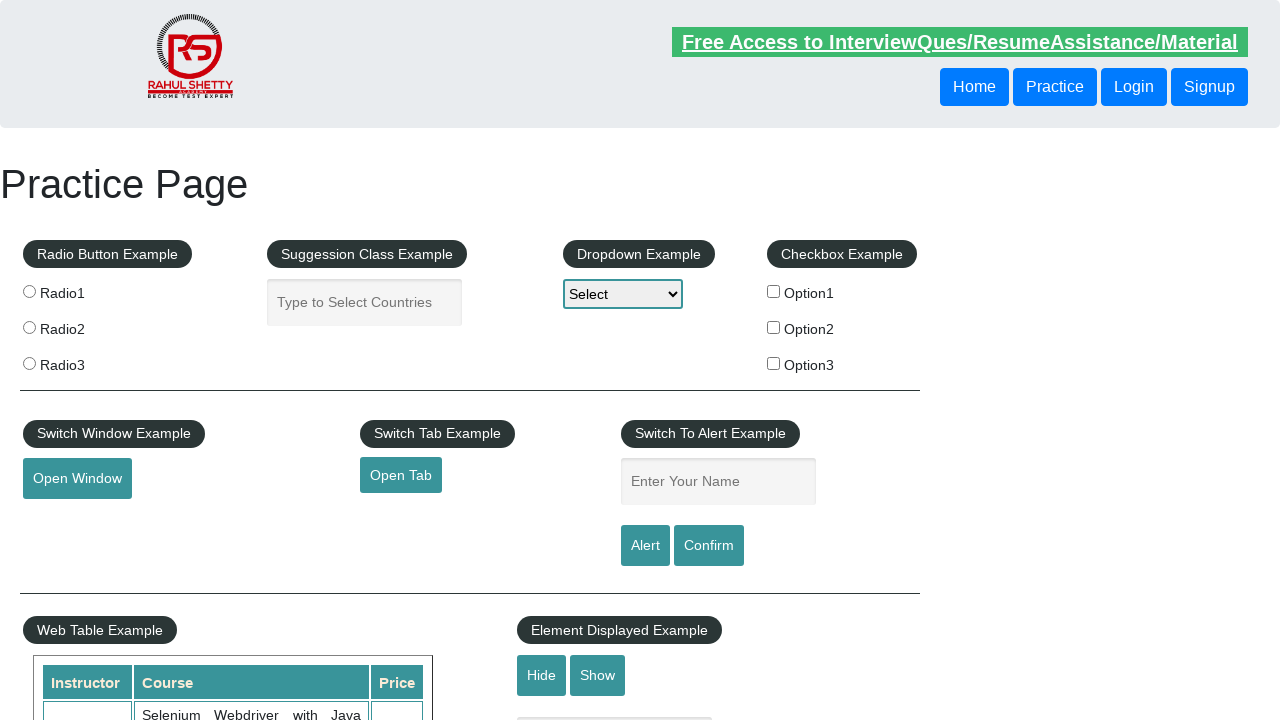

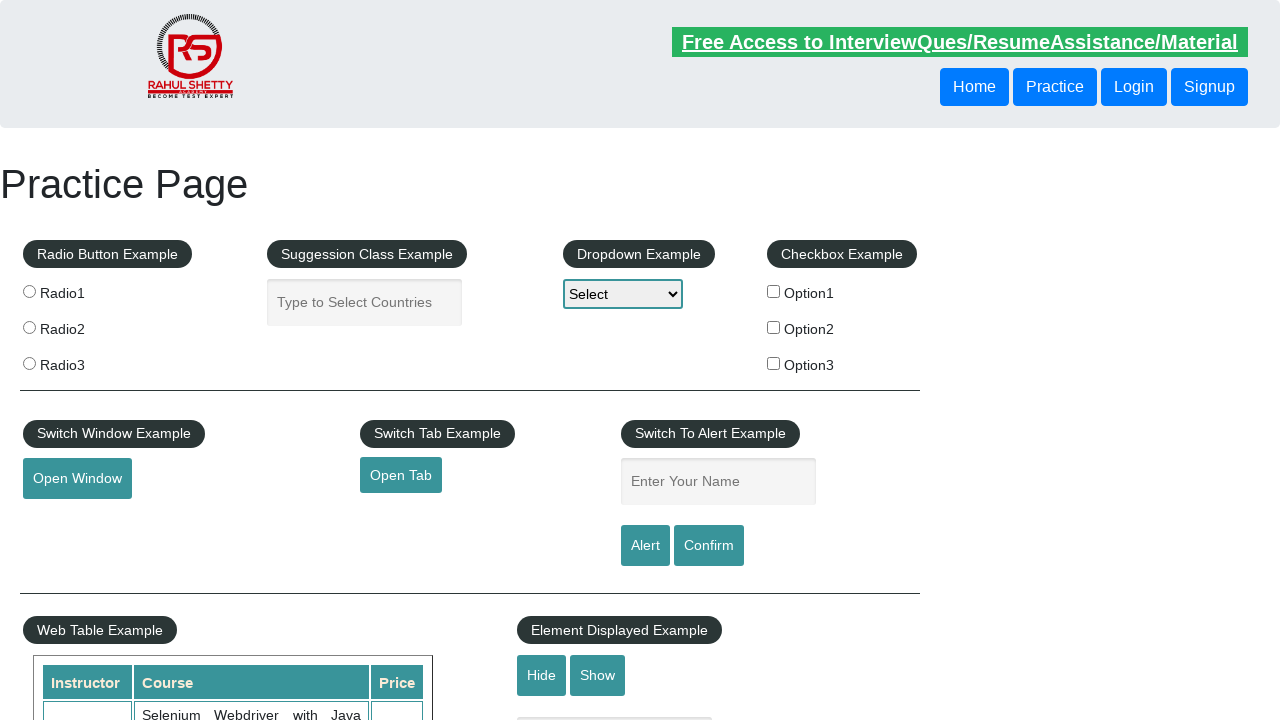